Tests JavaScript alert handling functionality including accepting alerts, dismissing confirms, and entering text in prompts on the-internet.herokuapp.com alerts page.

Starting URL: https://the-internet.herokuapp.com/

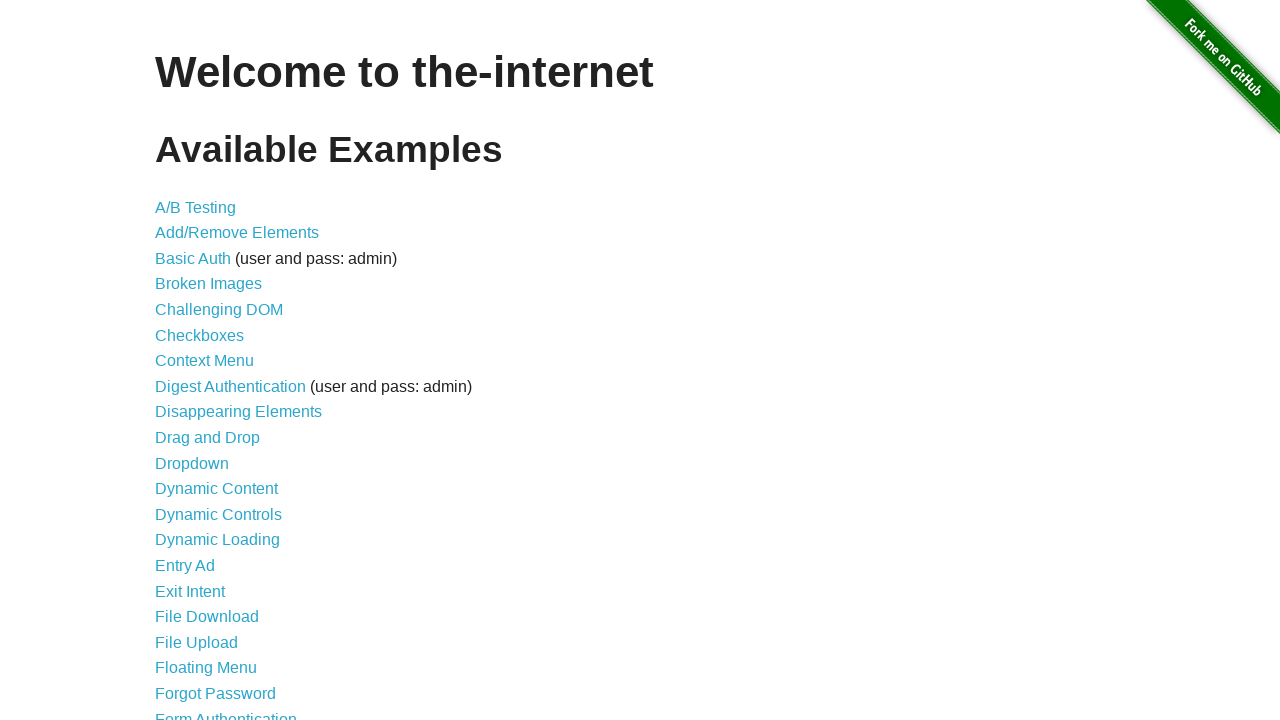

Clicked JavaScript Alerts link to navigate to alerts page at (214, 361) on a[href='/javascript_alerts']
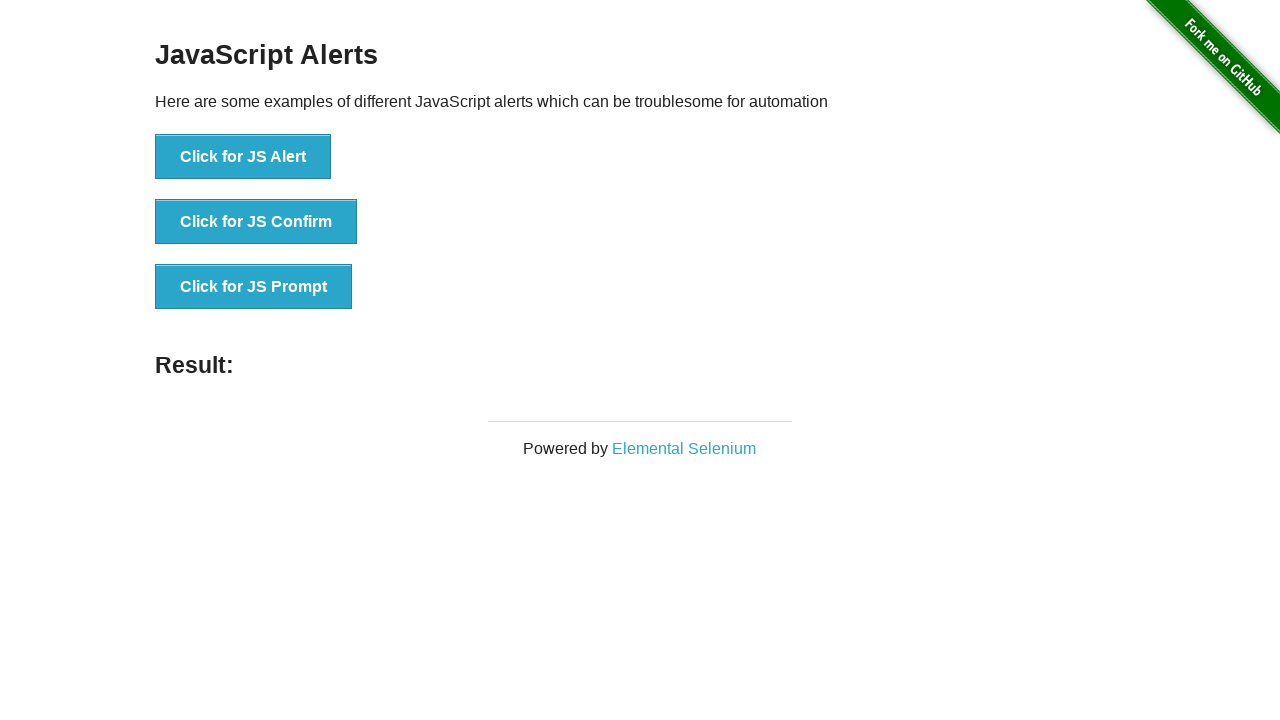

Alerts page loaded and alert buttons are visible
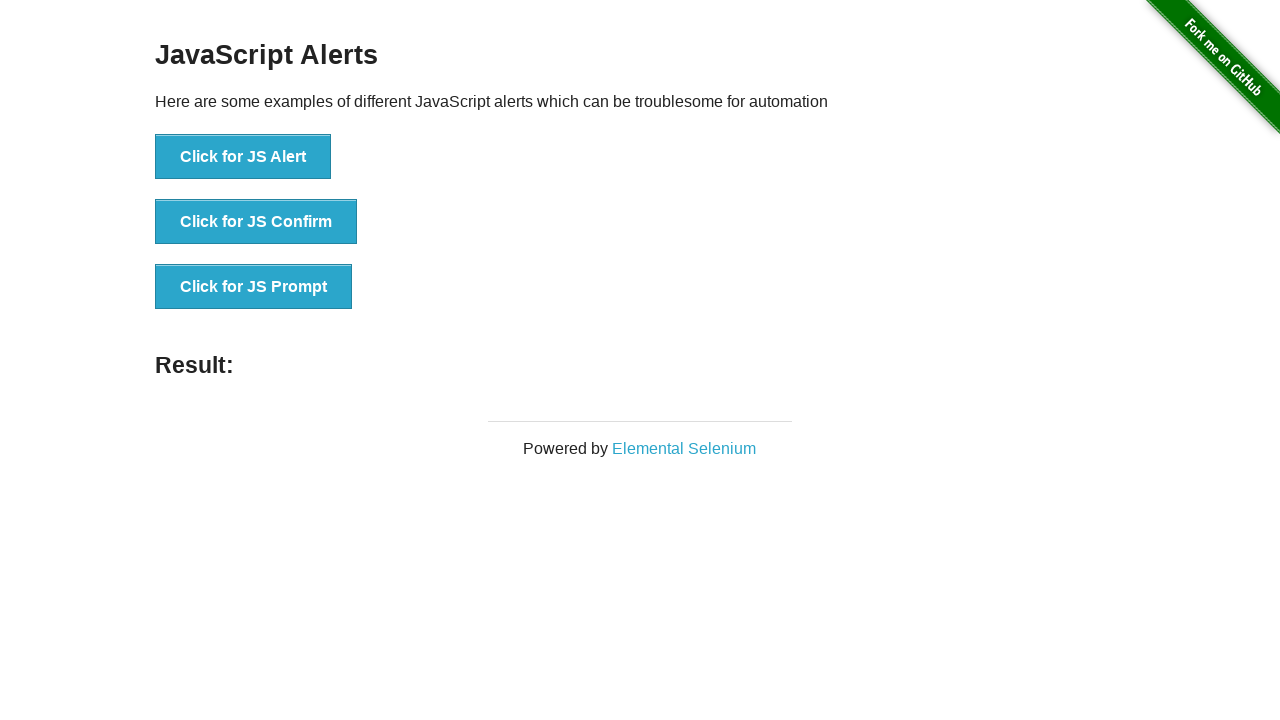

Clicked JS Alert button at (243, 157) on [onclick='jsAlert()']
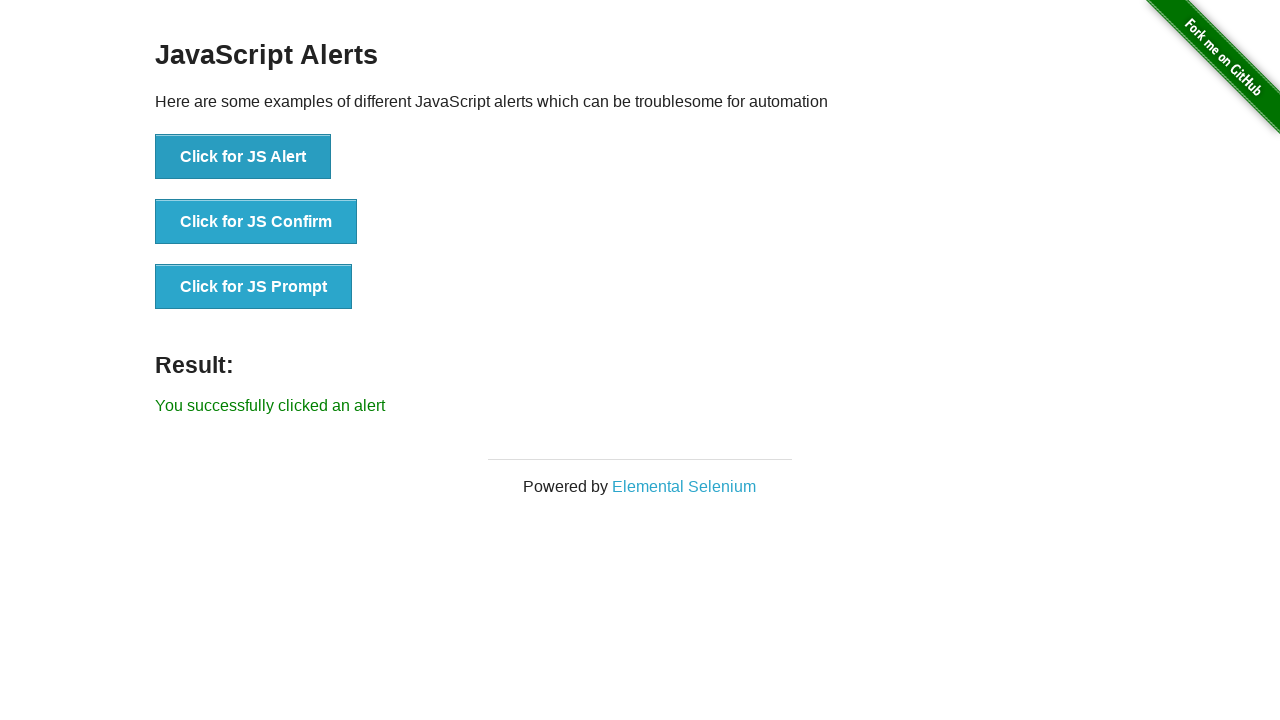

Accepted JavaScript alert dialog
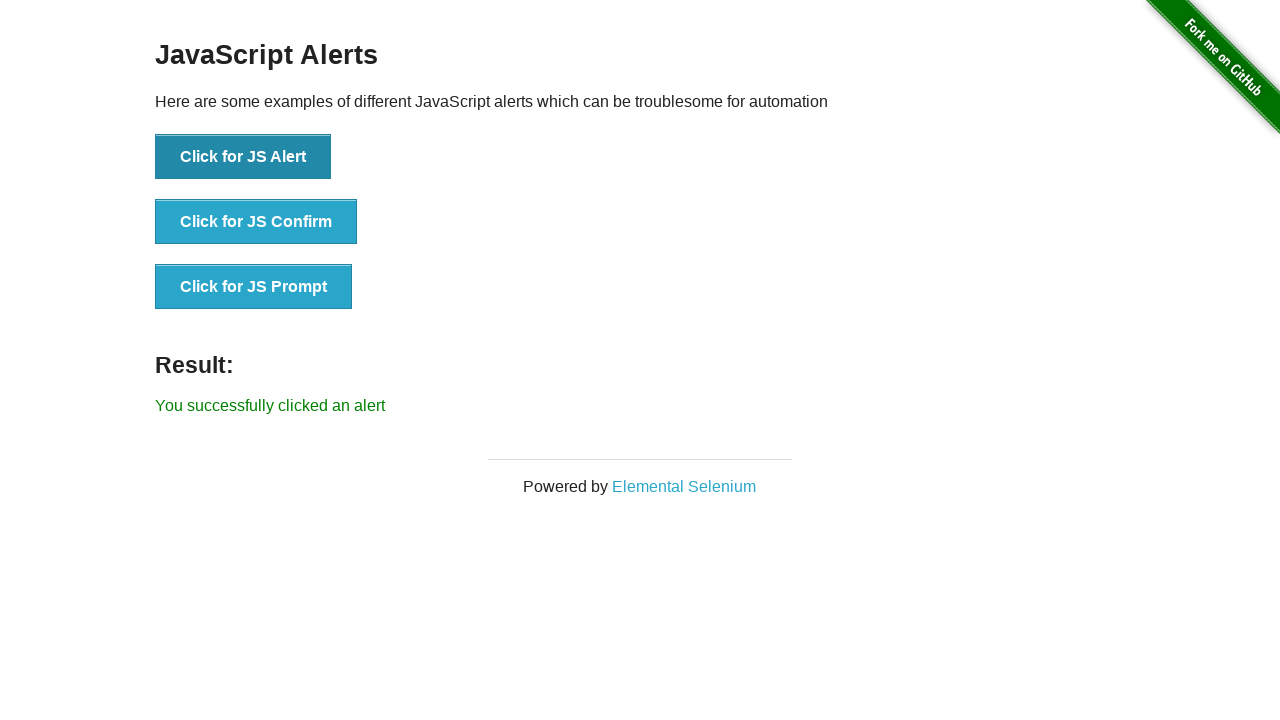

Waited 500ms for alert to process
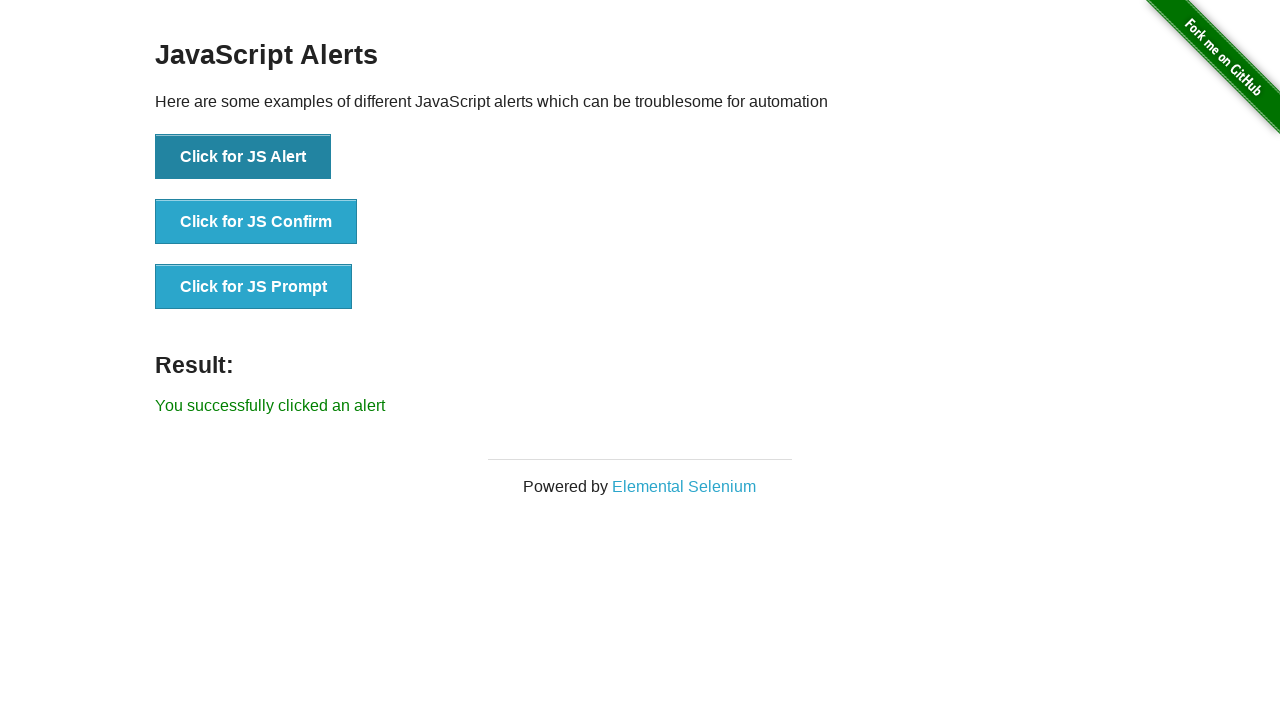

Registered handler to dismiss confirm dialog
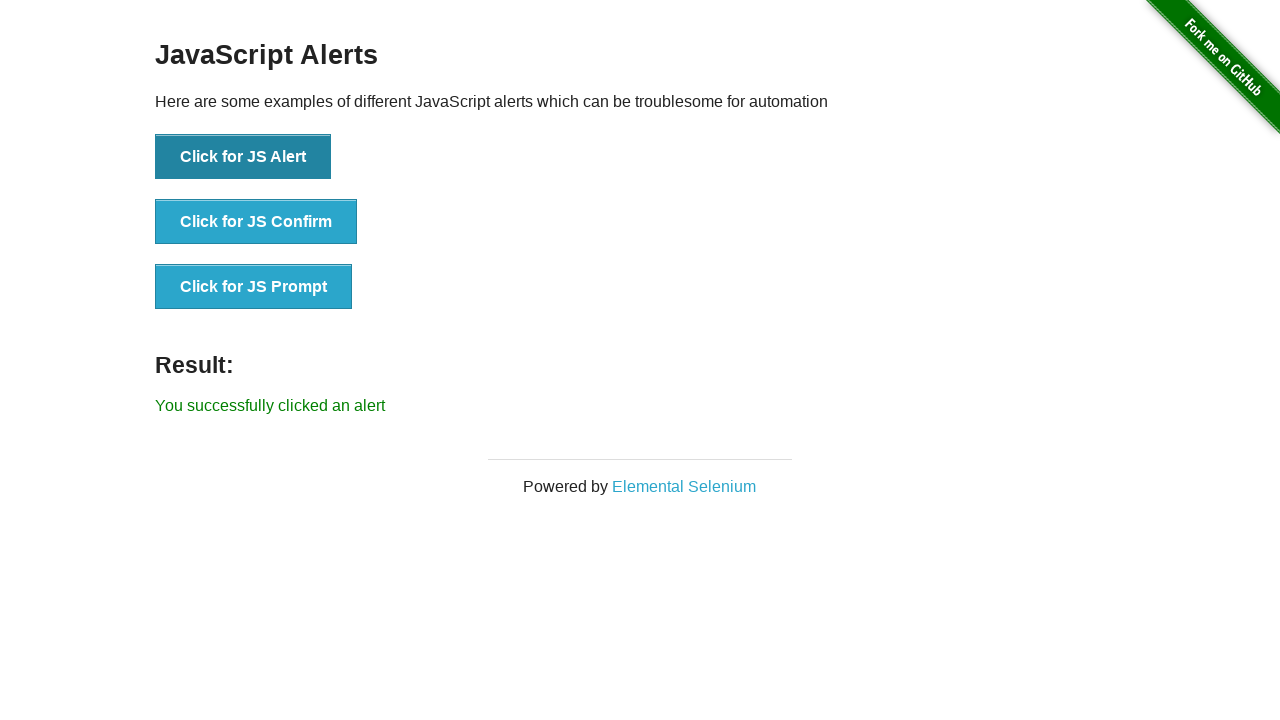

Clicked JS Confirm button at (256, 222) on [onclick='jsConfirm()']
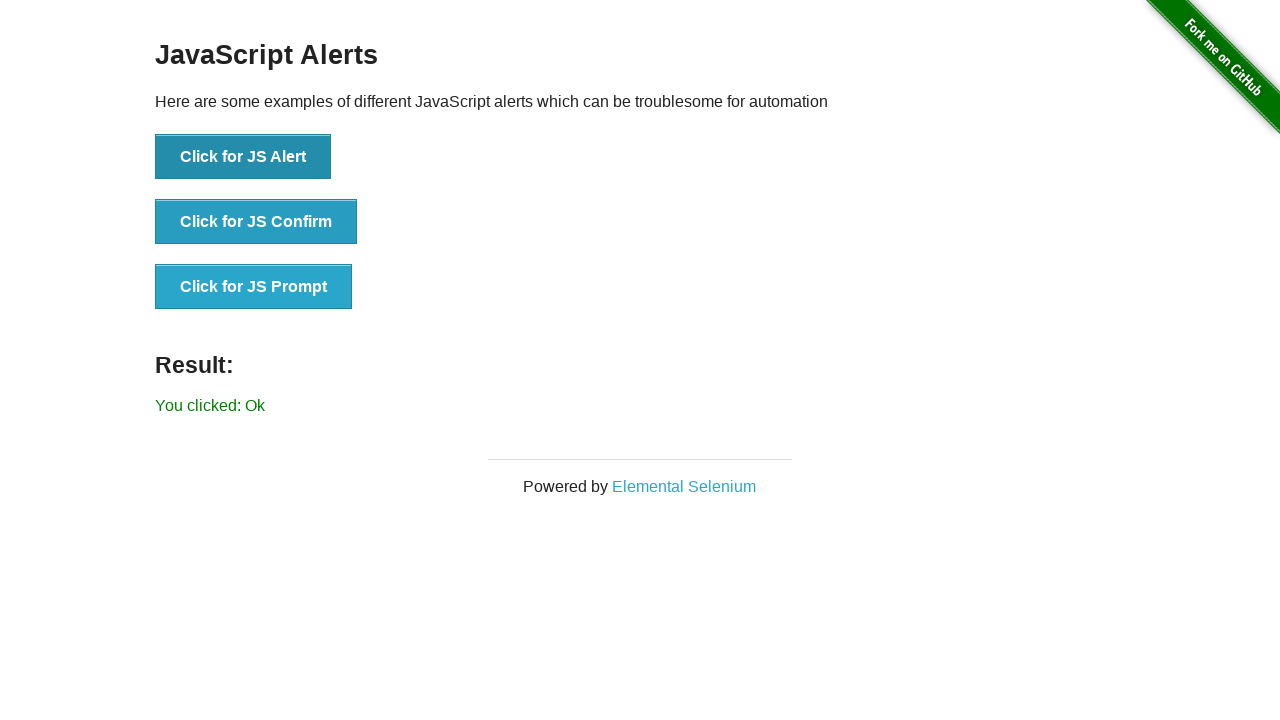

Dismissed JavaScript confirm dialog and waited 500ms
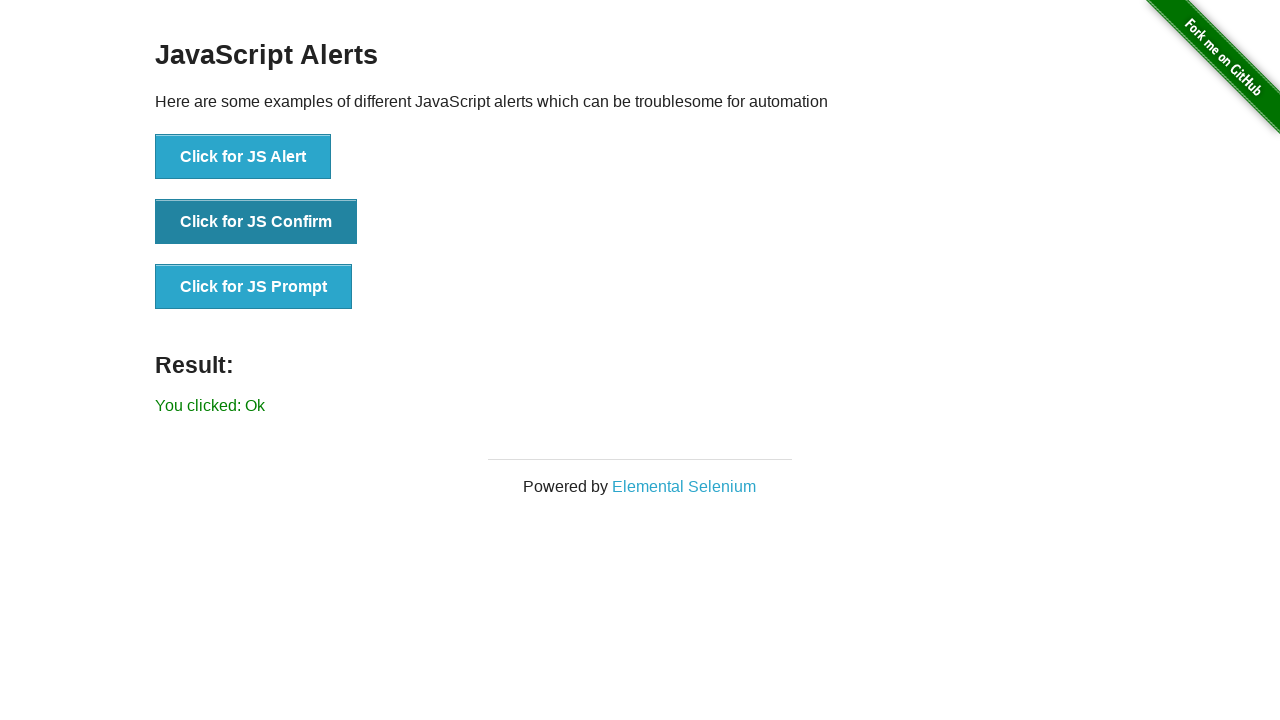

Registered handler to accept prompt with text 'ziad'
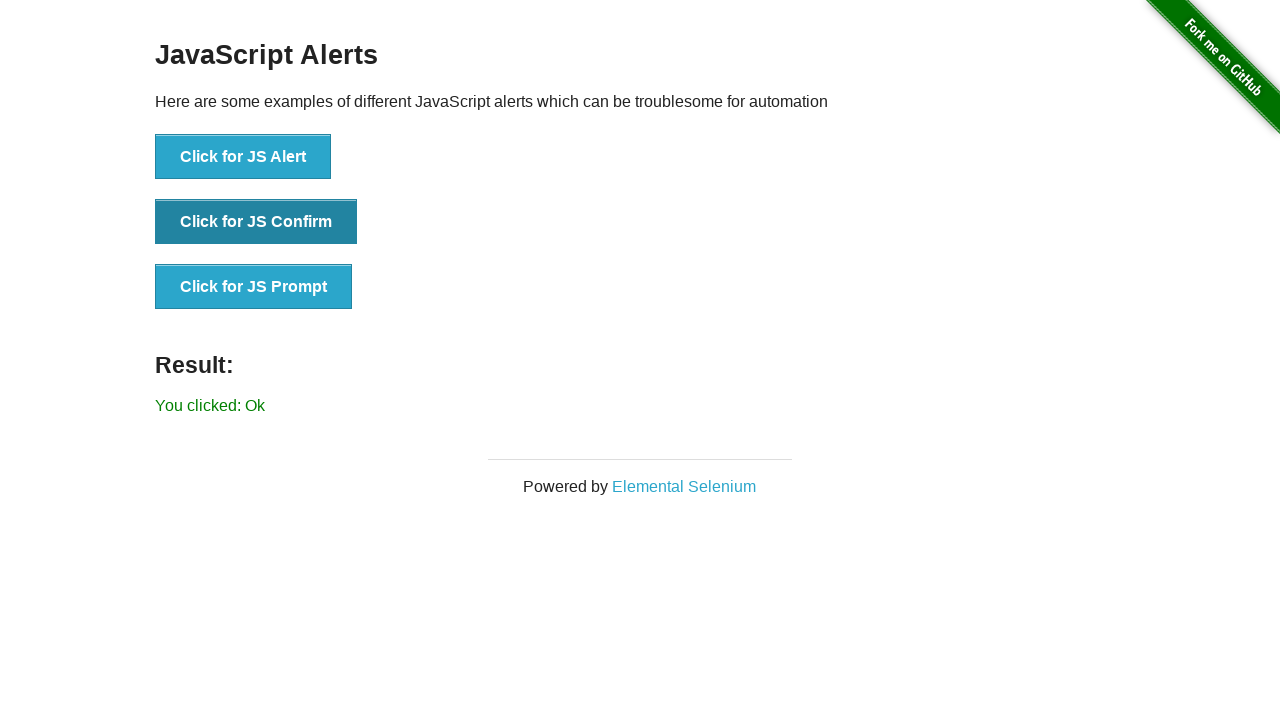

Clicked JS Prompt button at (254, 287) on [onclick='jsPrompt()']
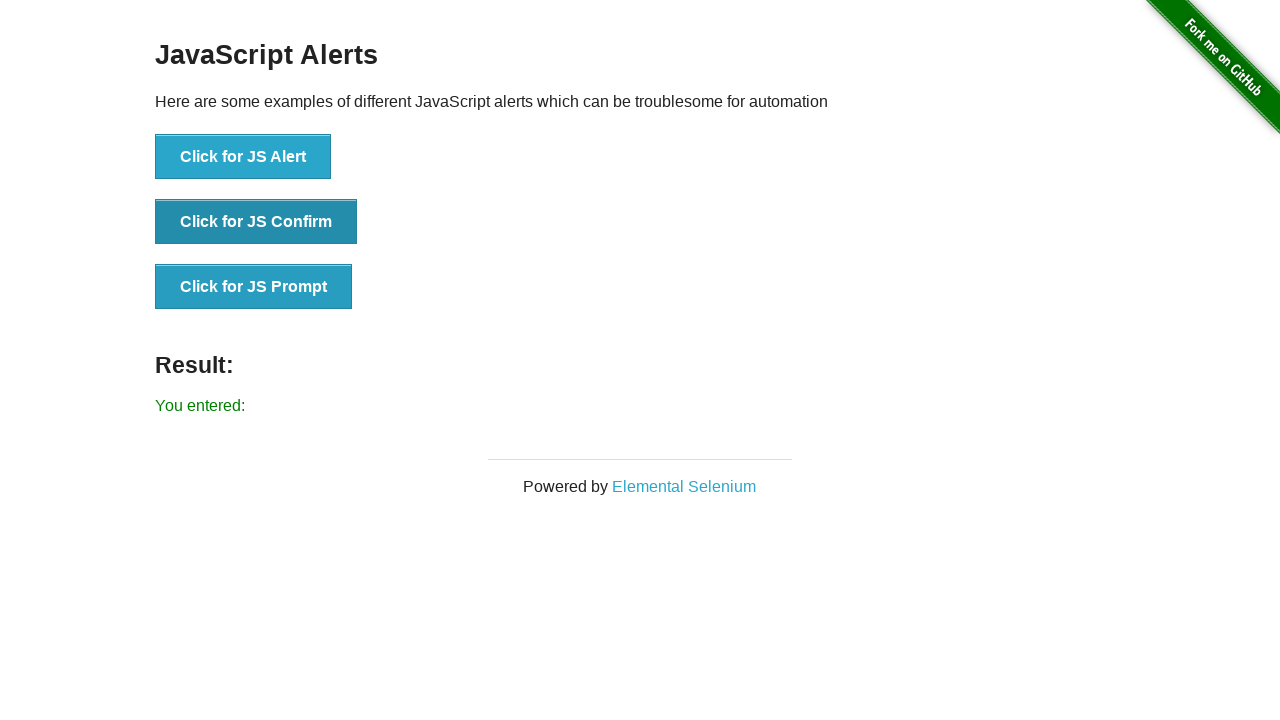

Accepted JavaScript prompt dialog with text entry and waited 500ms
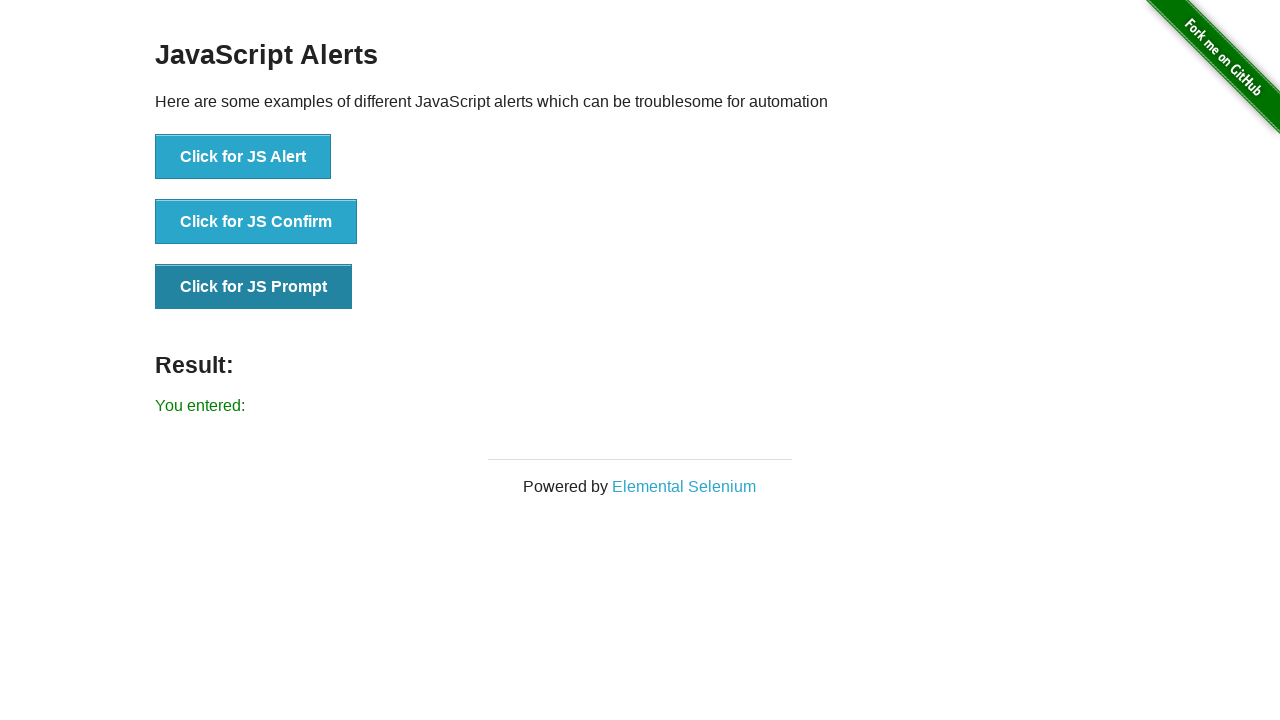

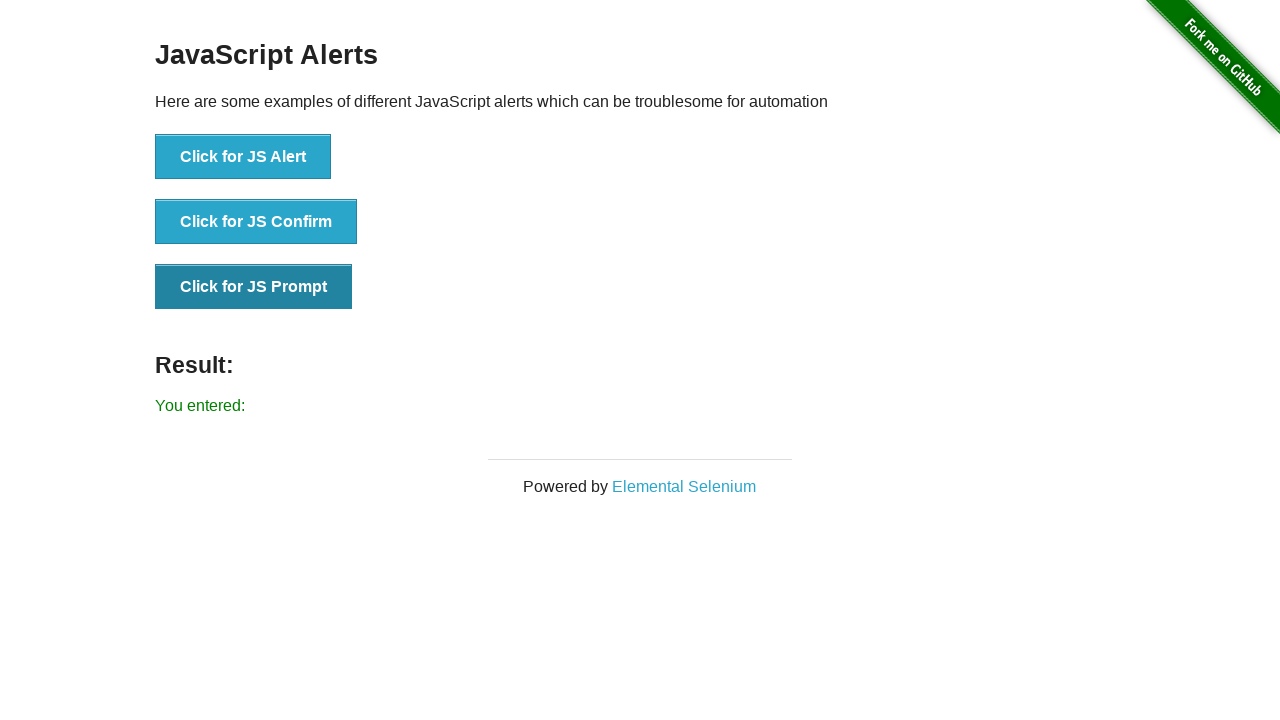